Tests element display and enabled status by checking various form elements and interacting with them

Starting URL: https://automationfc.github.io/basic-form/index.html

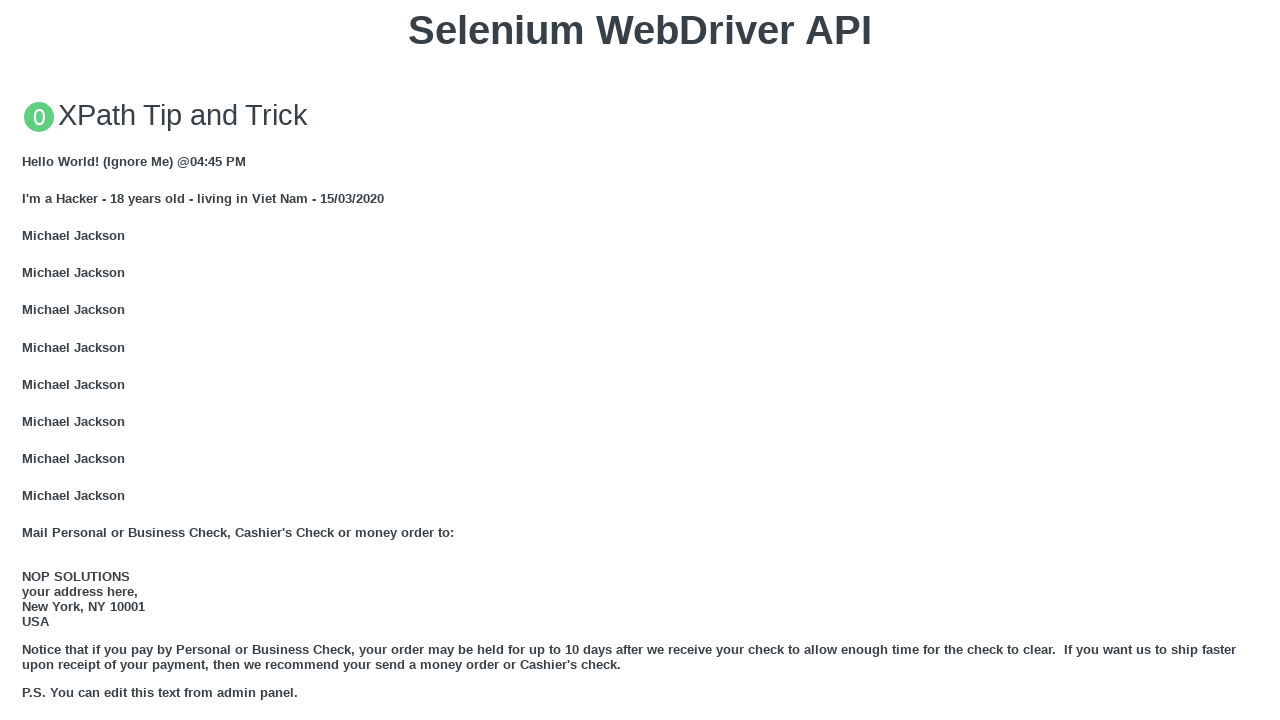

Email field is visible and filled with 'auto' on input#mail
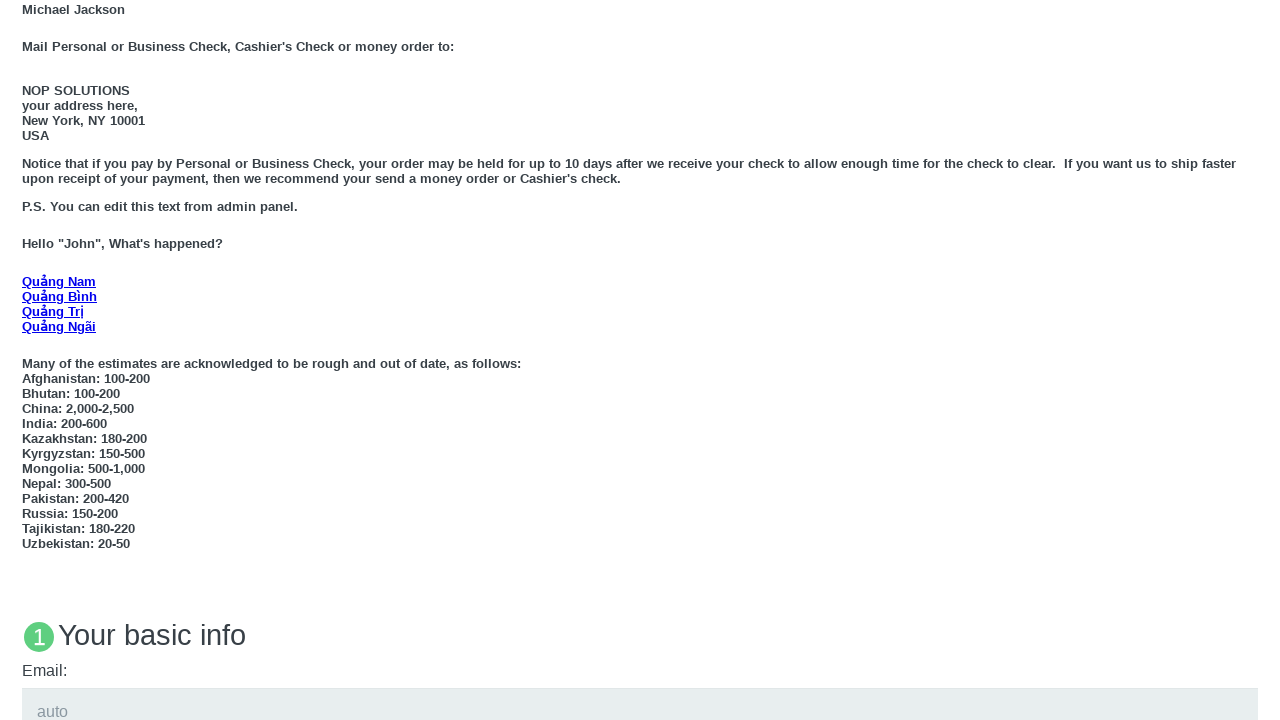

Education textarea is enabled and filled with 'edu' on textarea#edu
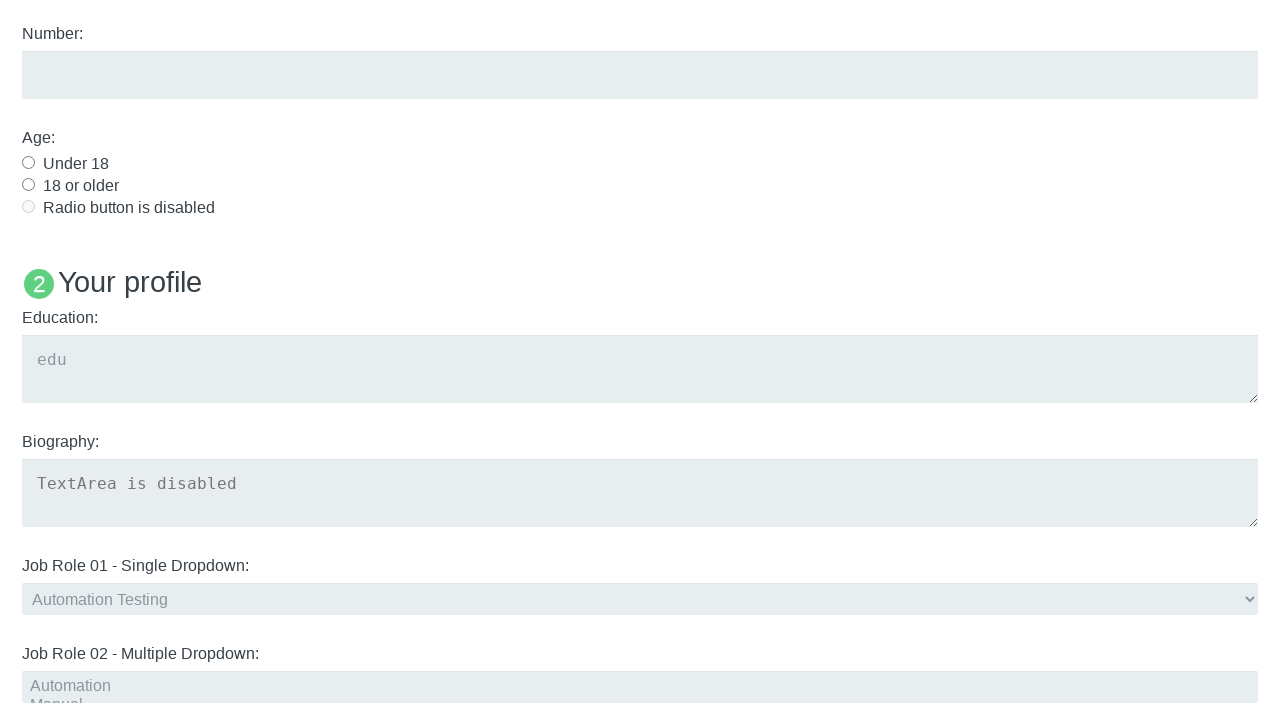

Age 'Under 18' radio button is visible and clicked at (28, 162) on #under_18
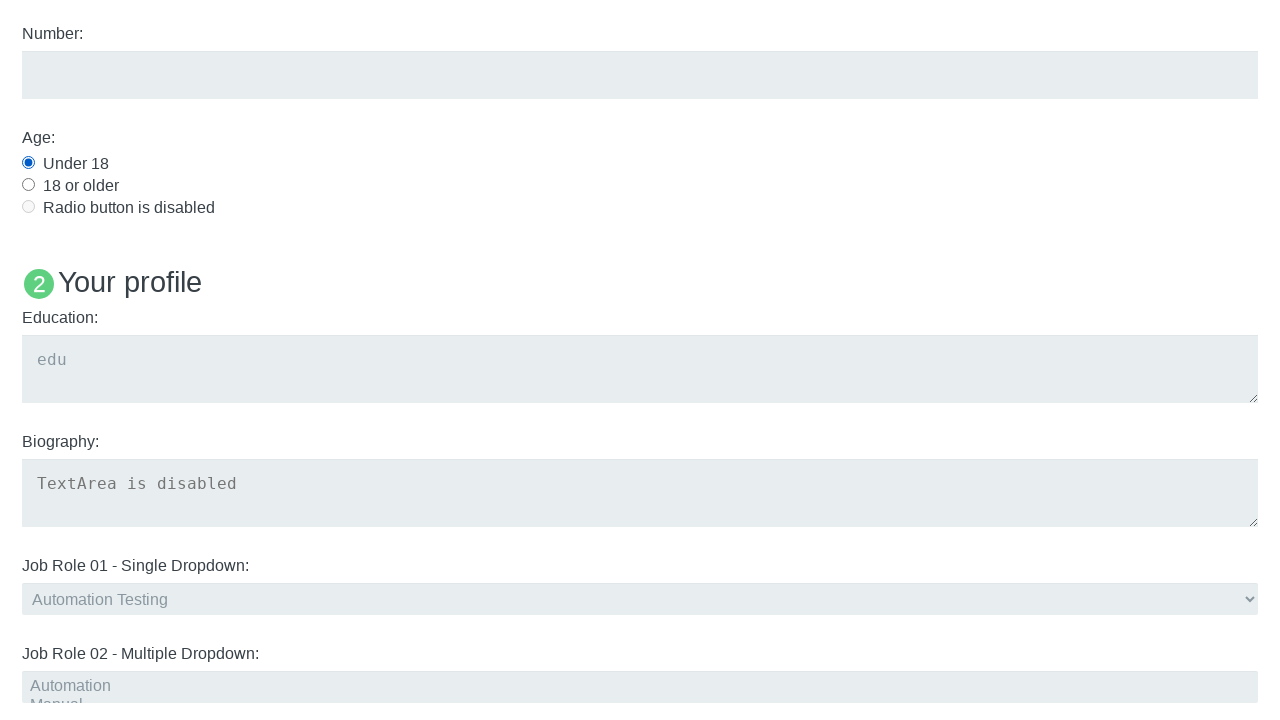

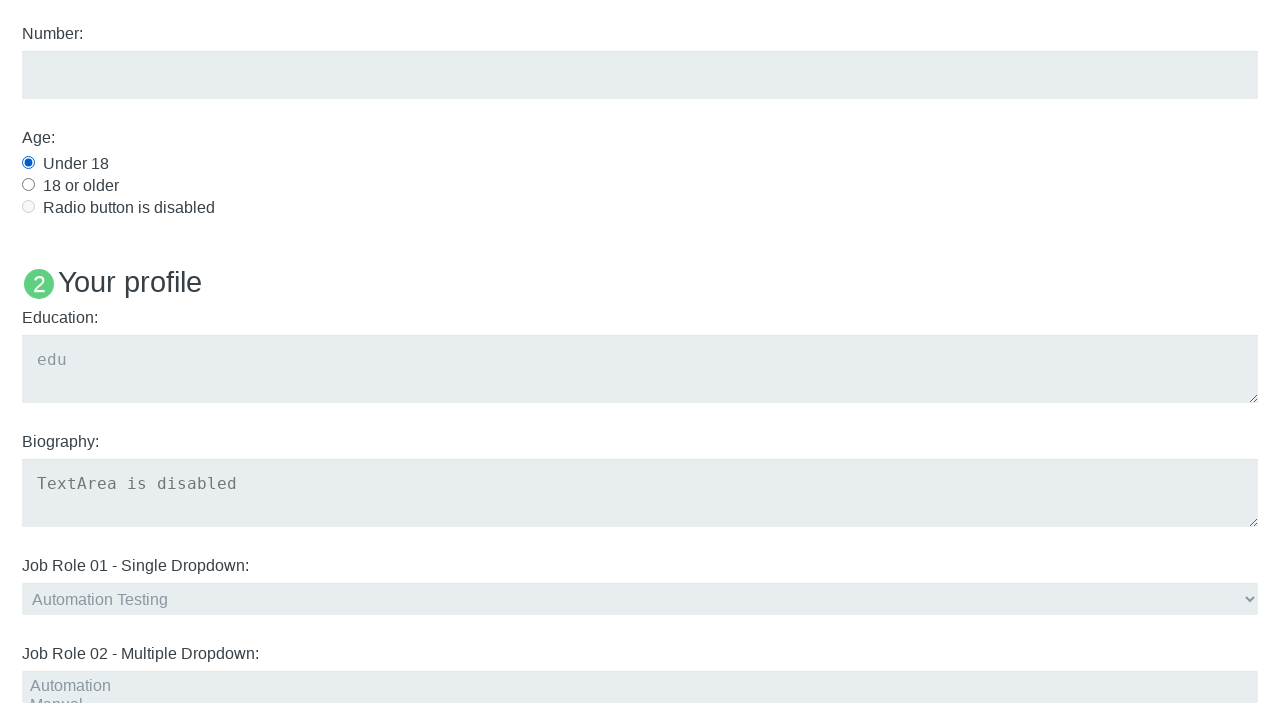